Tests the Python.org search functionality by entering "pycon" as a search query and submitting the form

Starting URL: http://www.python.org

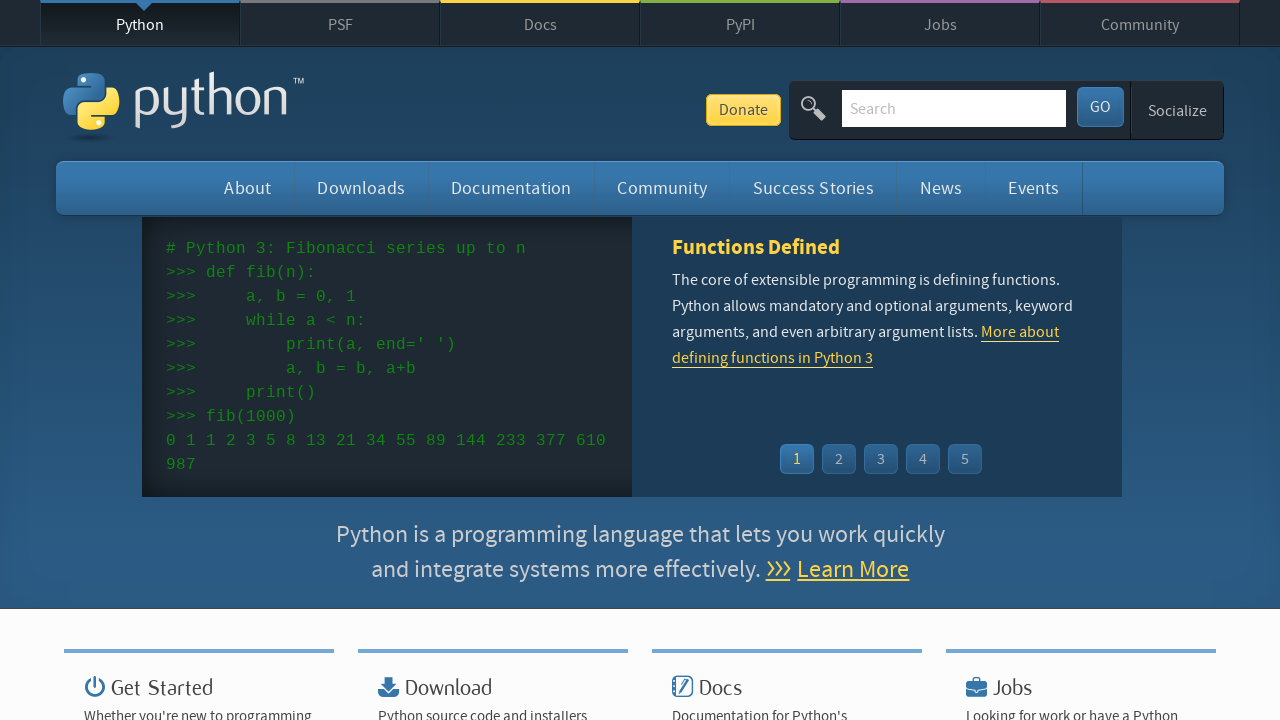

Verified page title contains 'Python'
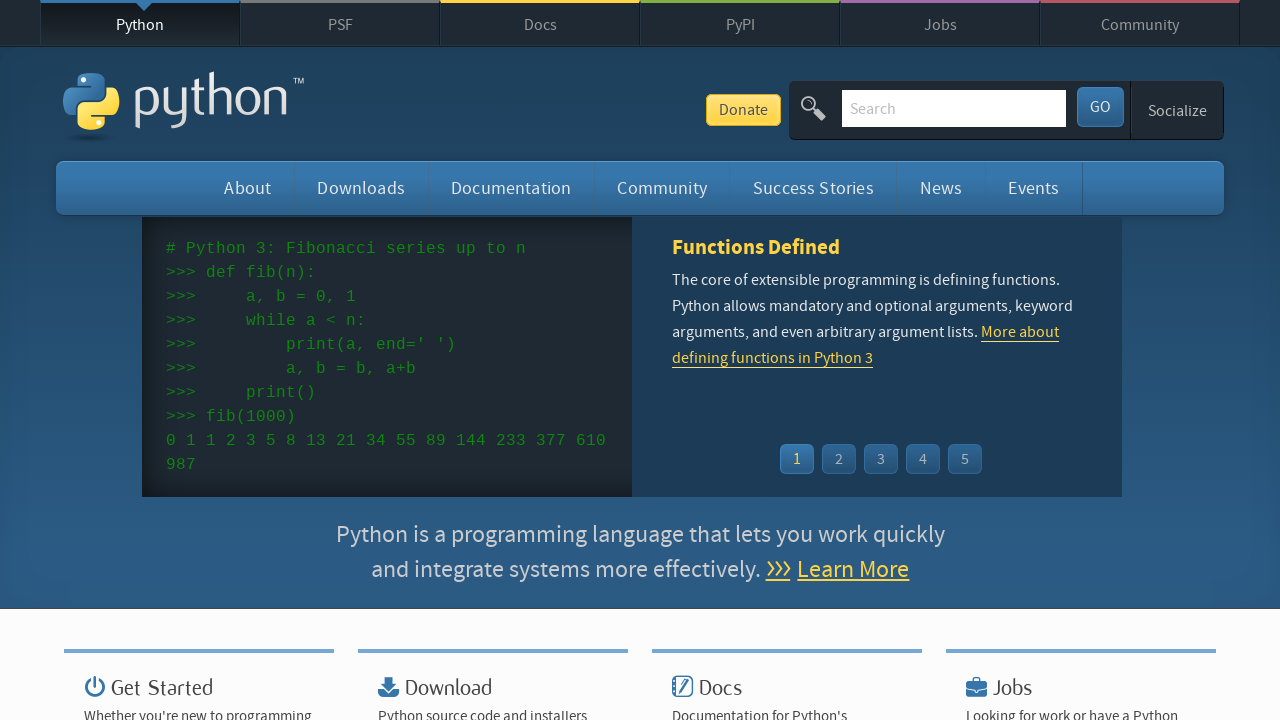

Filled search box with 'pycon' query on input[name='q']
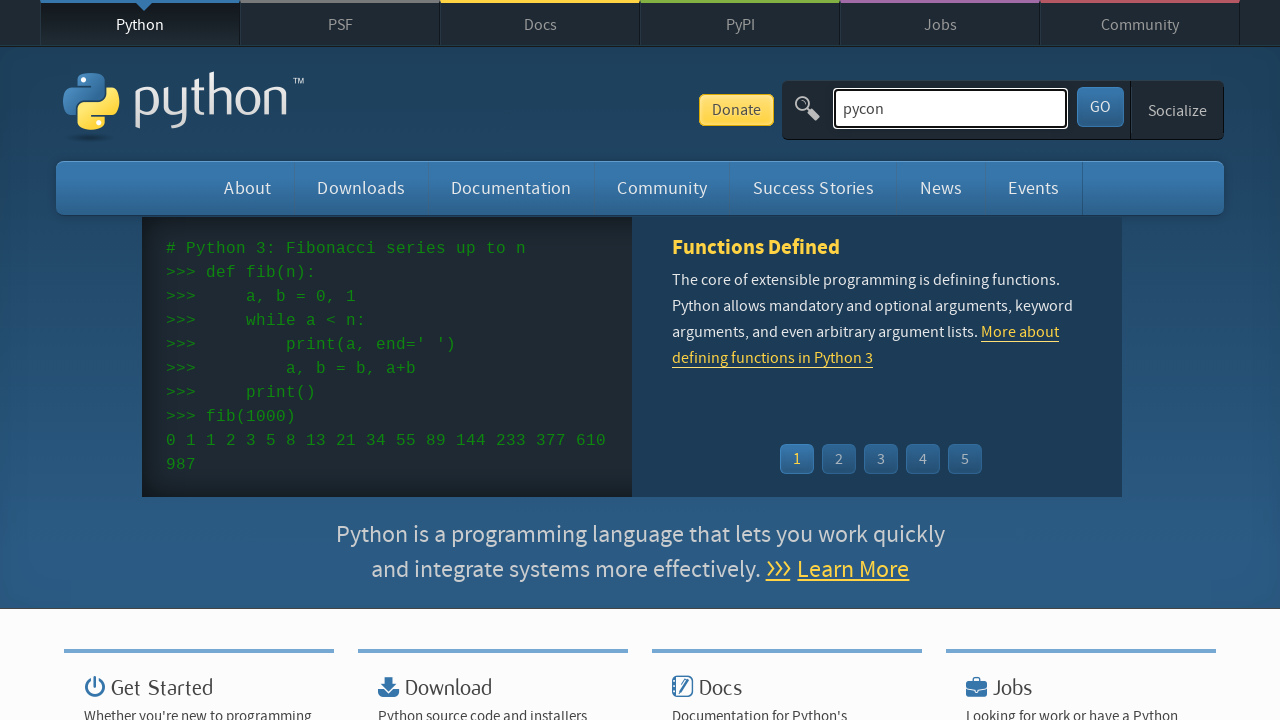

Pressed Enter to submit search form on input[name='q']
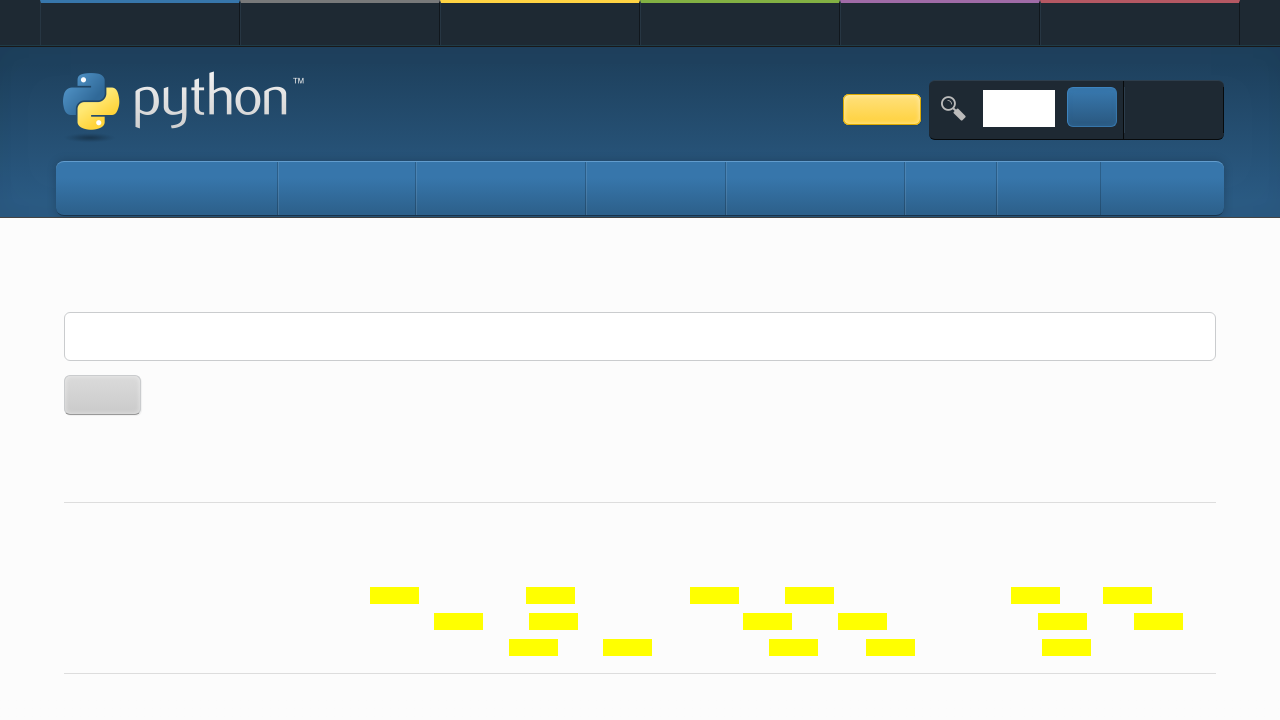

Waited for page to load after search submission
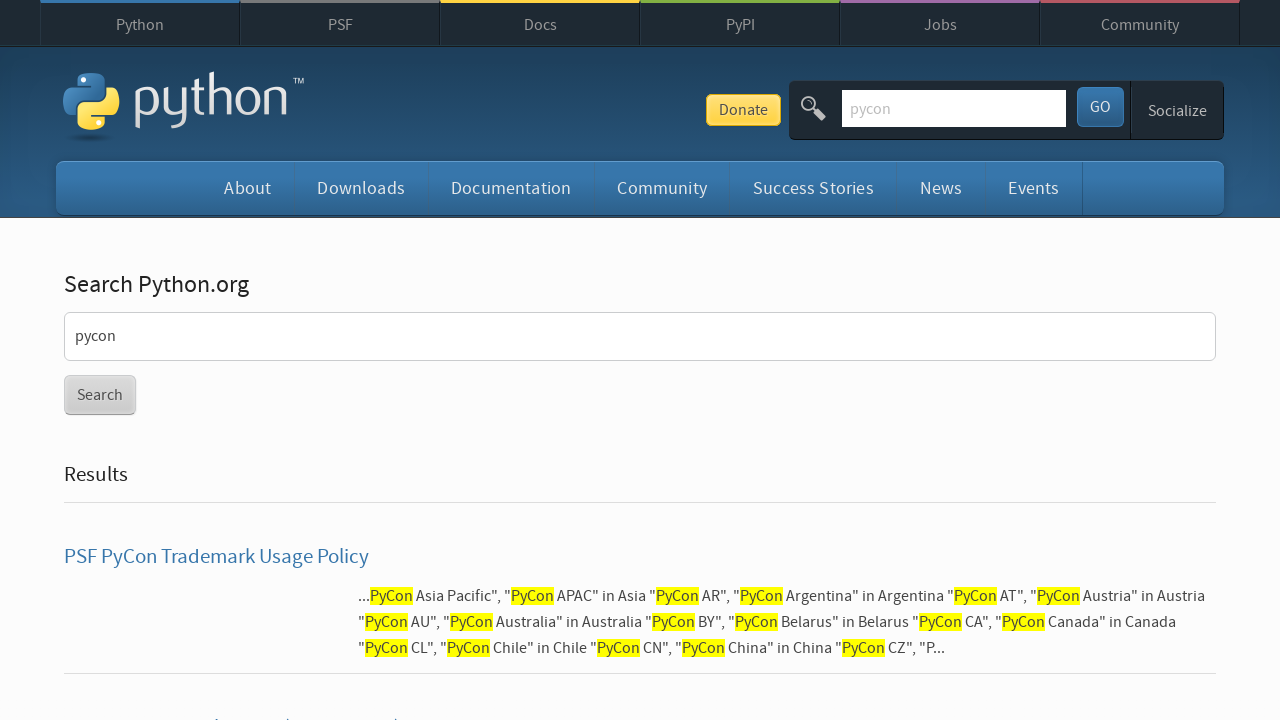

Verified search returned results (no 'No results found' message)
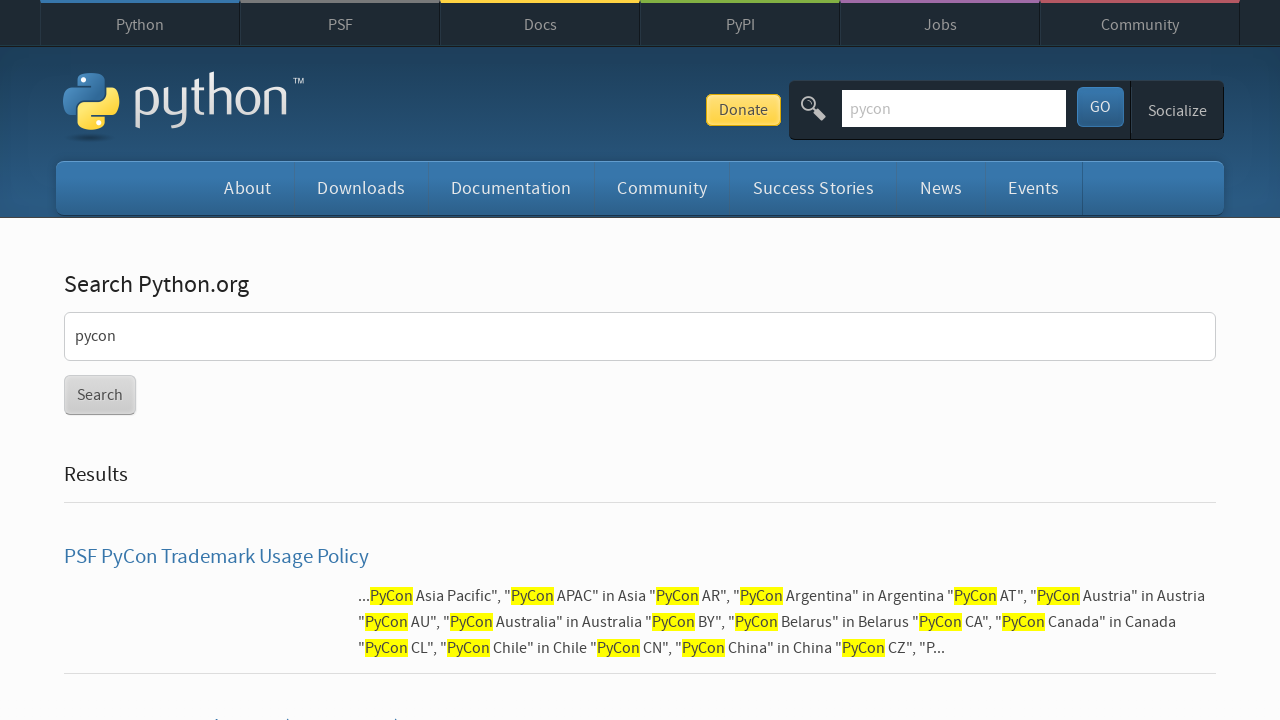

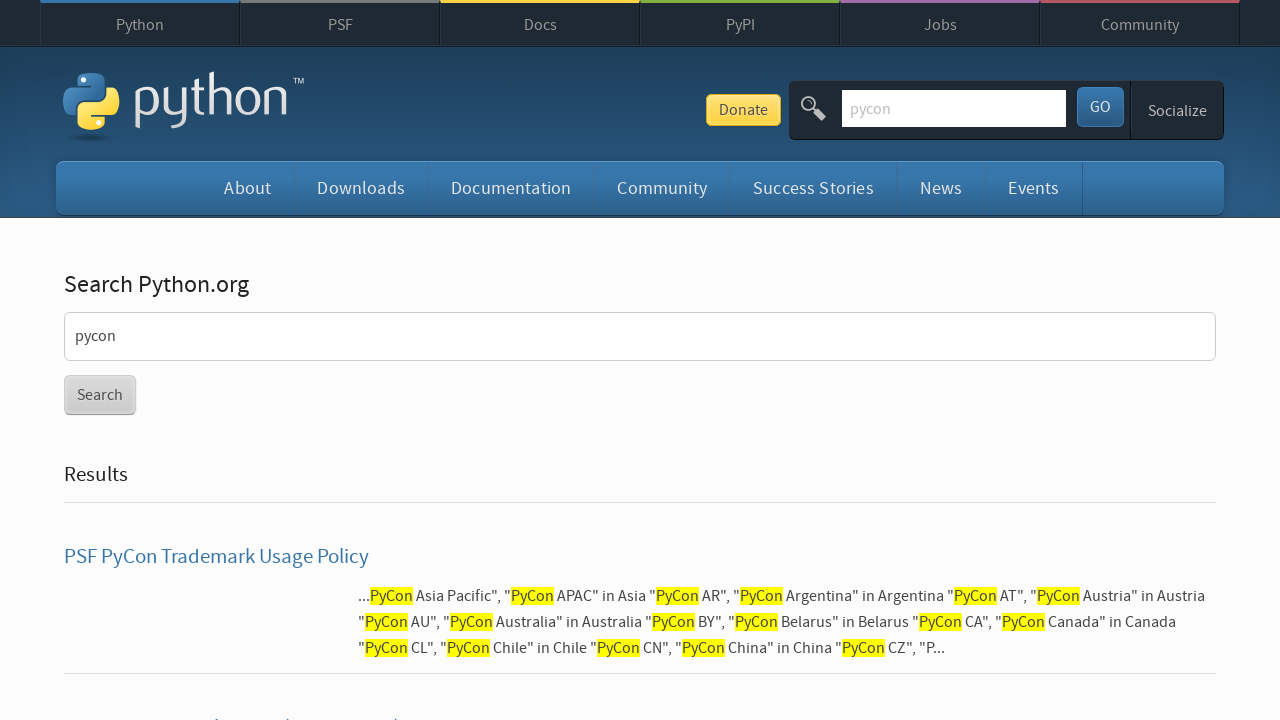